Navigates to NOAA-18 satellite passes page and verifies the passes table is displayed with highlighted rows

Starting URL: https://www.n2yo.com/passes/?s=28654

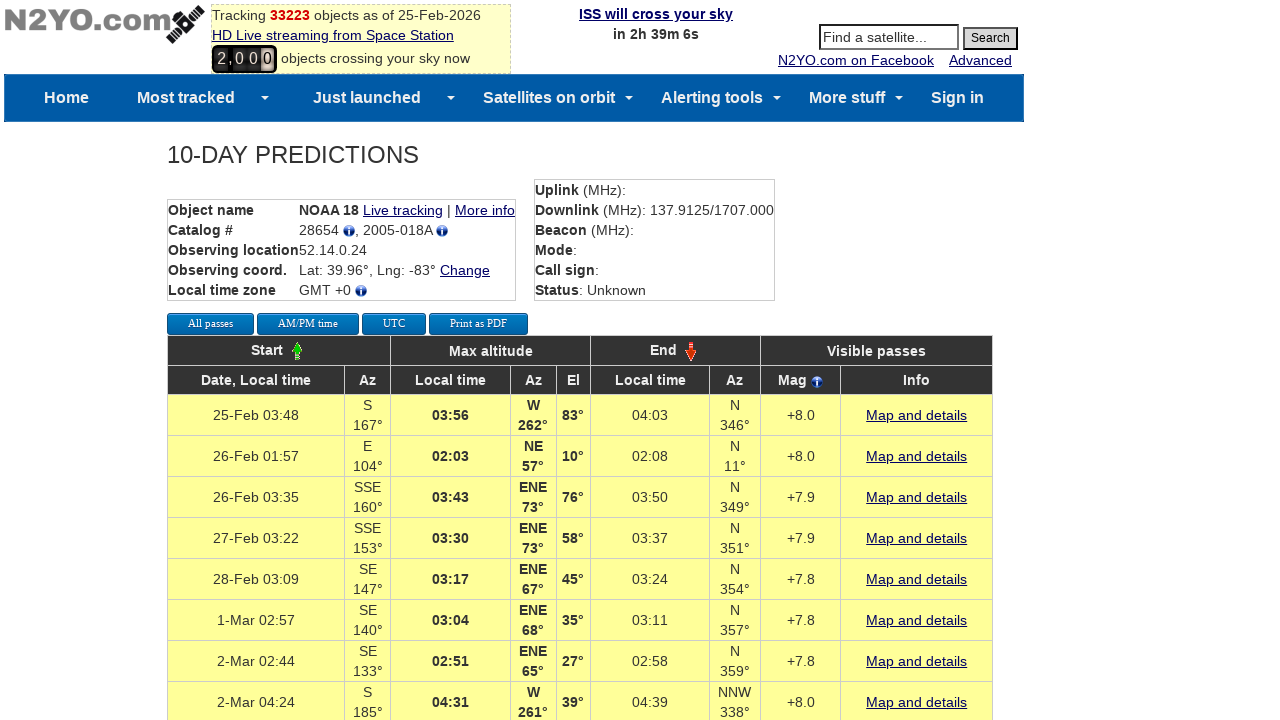

Waited for passes table to load - table rows are now visible
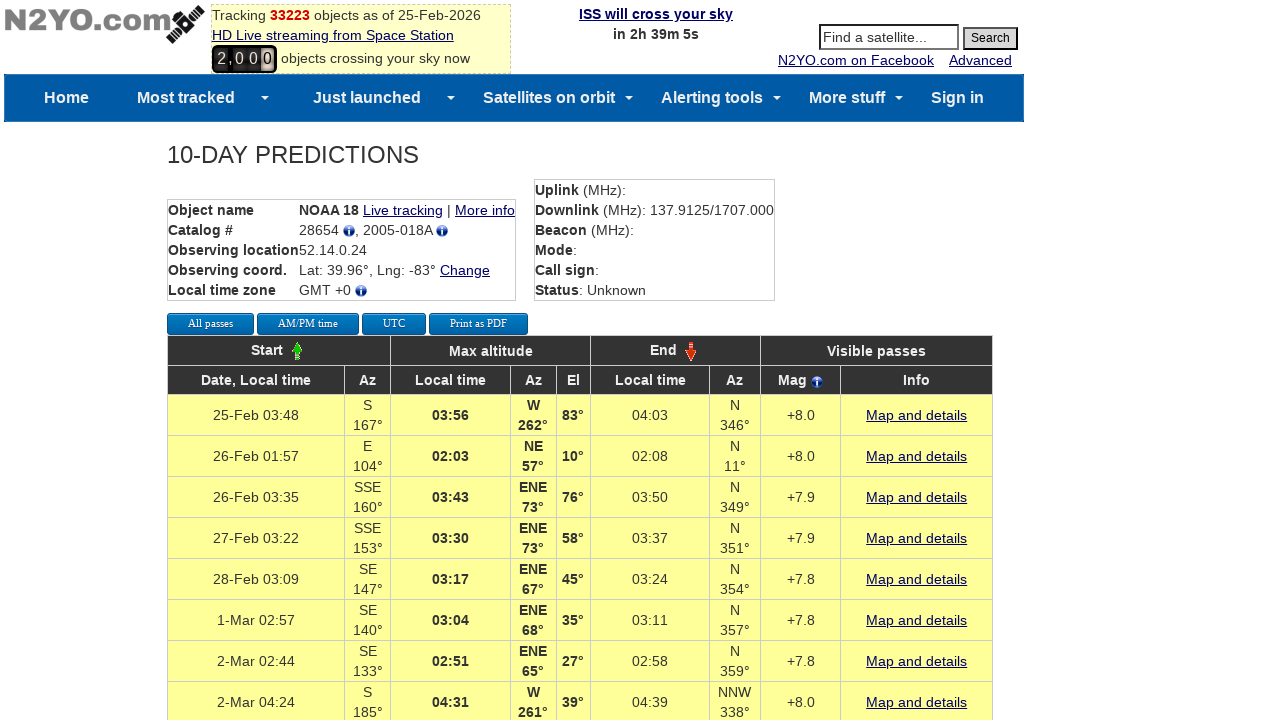

Retrieved all table rows from passes table
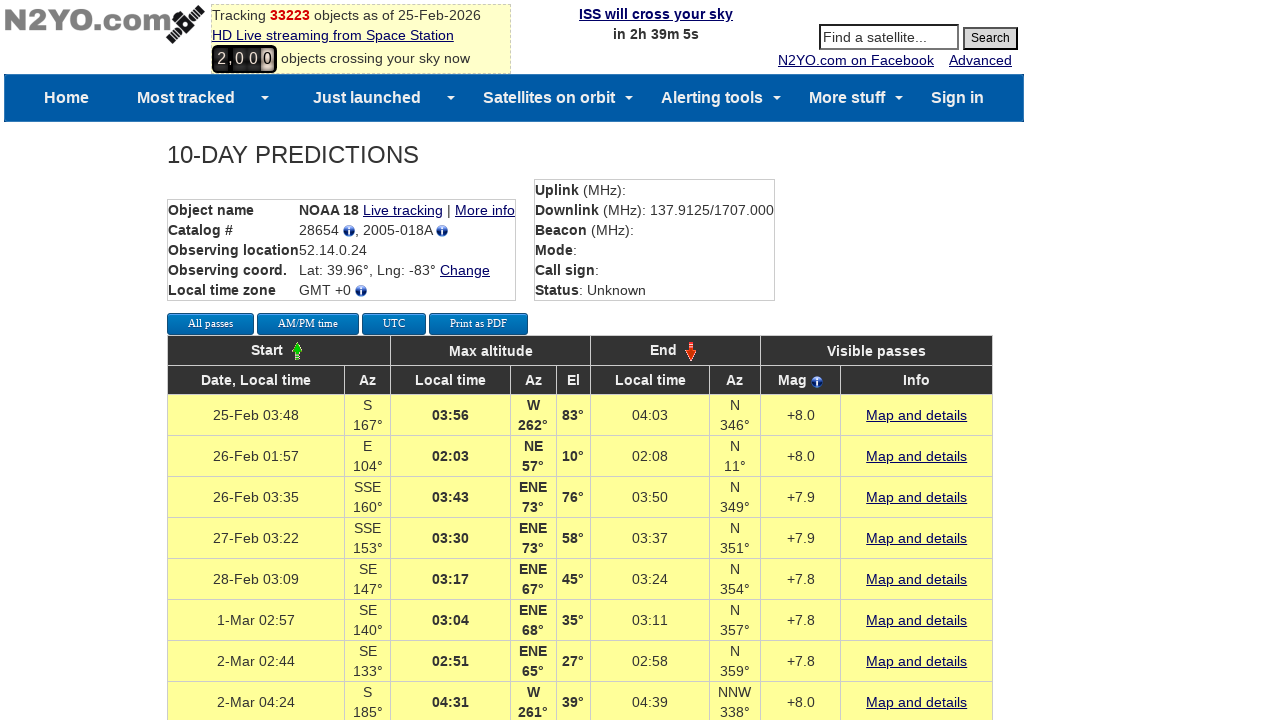

Evaluated background color of row 1: rgb(255, 255, 153)
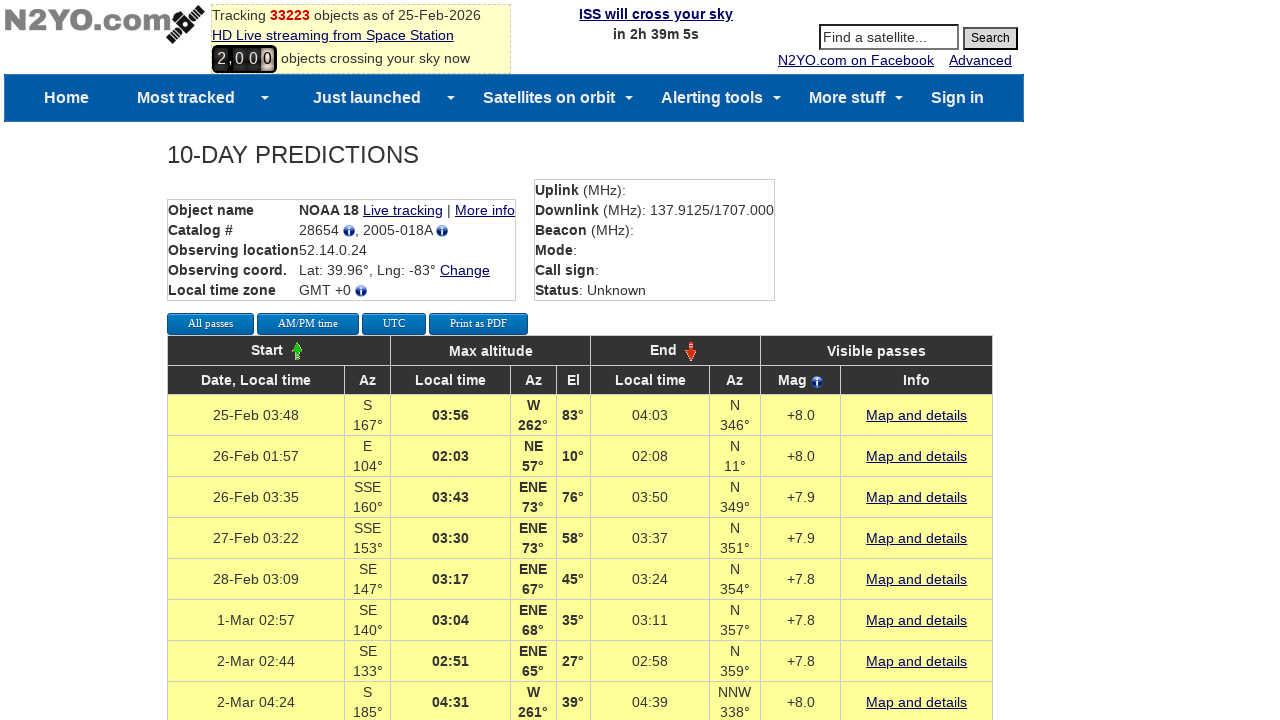

Evaluated background color of row 2: rgb(255, 255, 153)
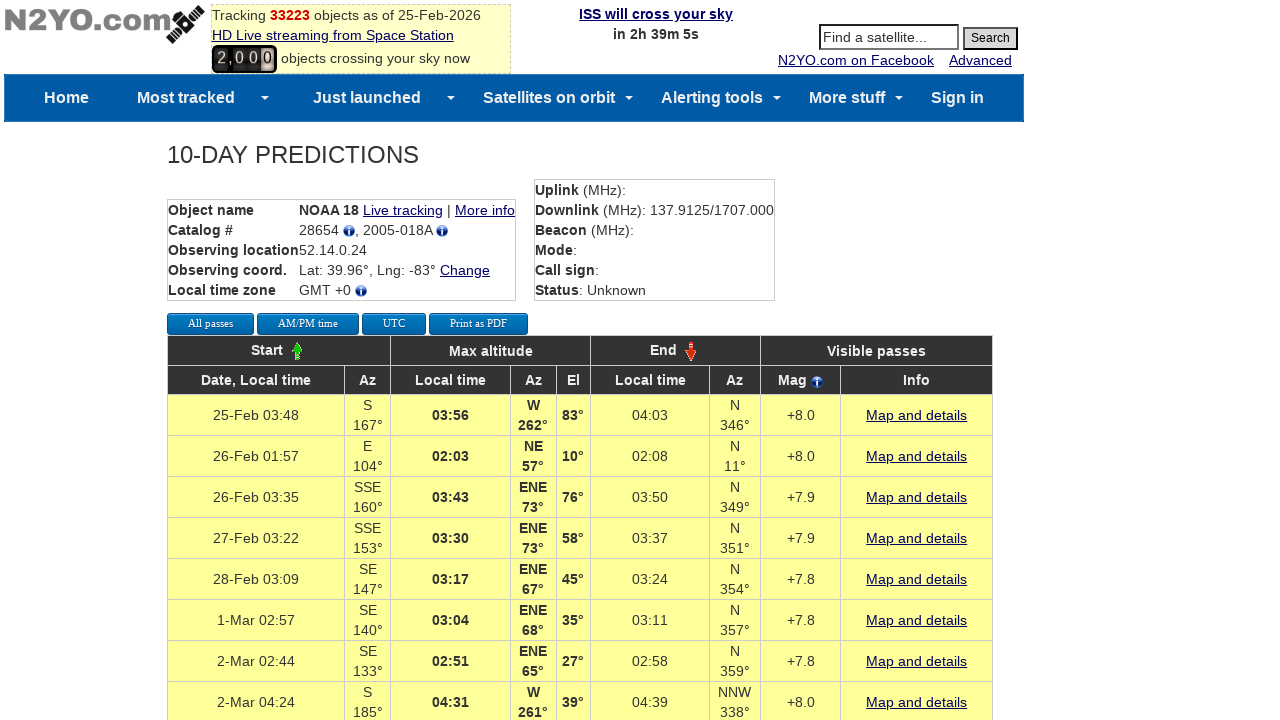

Evaluated background color of row 3: rgb(255, 255, 153)
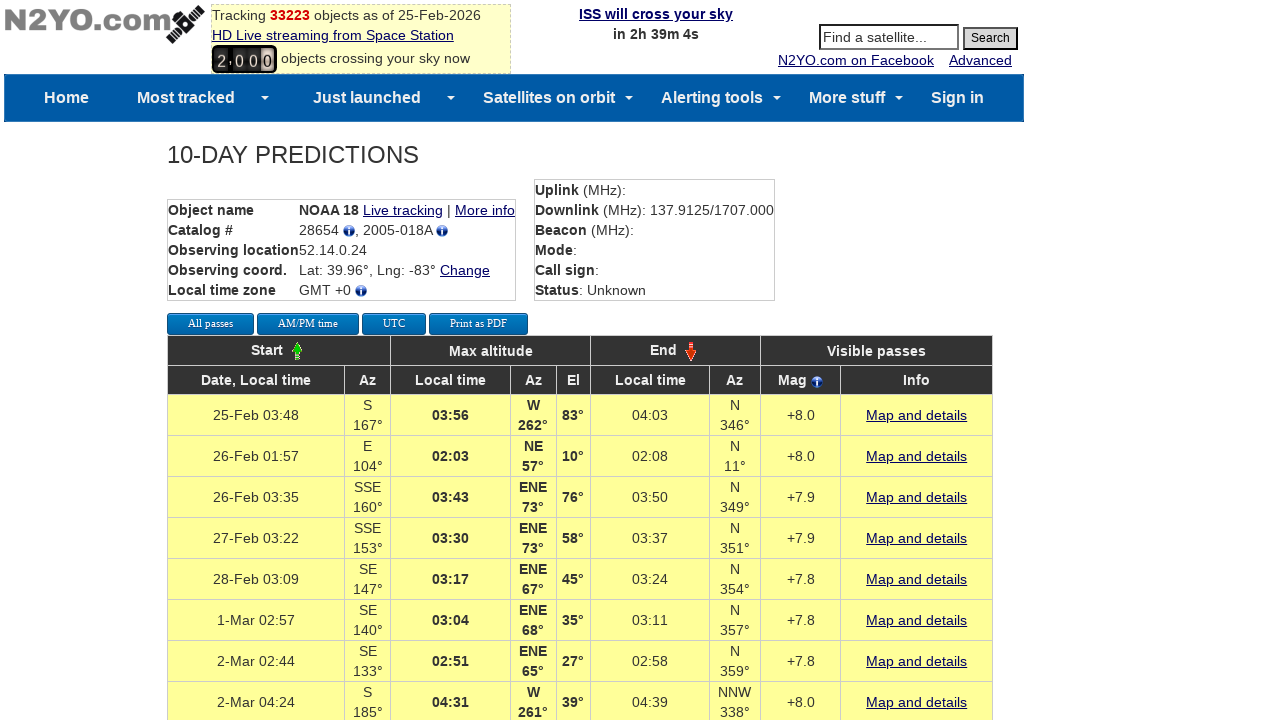

Evaluated background color of row 4: rgb(255, 255, 153)
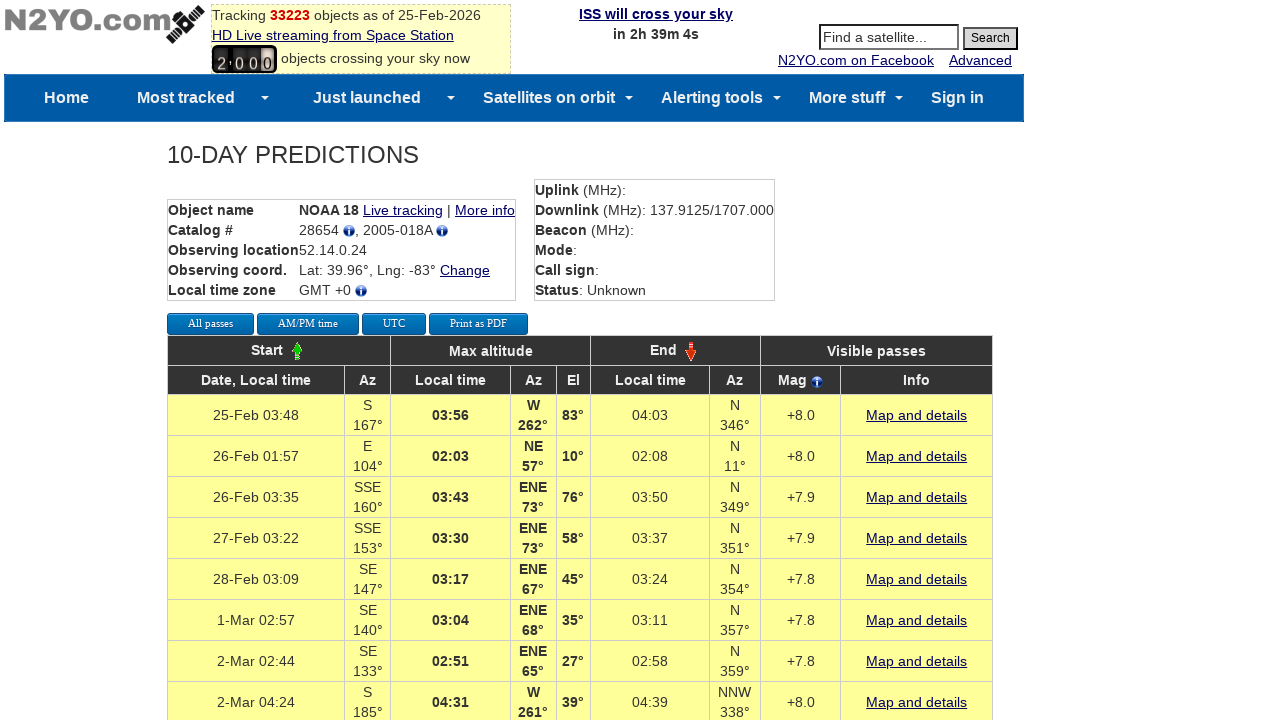

Evaluated background color of row 5: rgb(255, 255, 153)
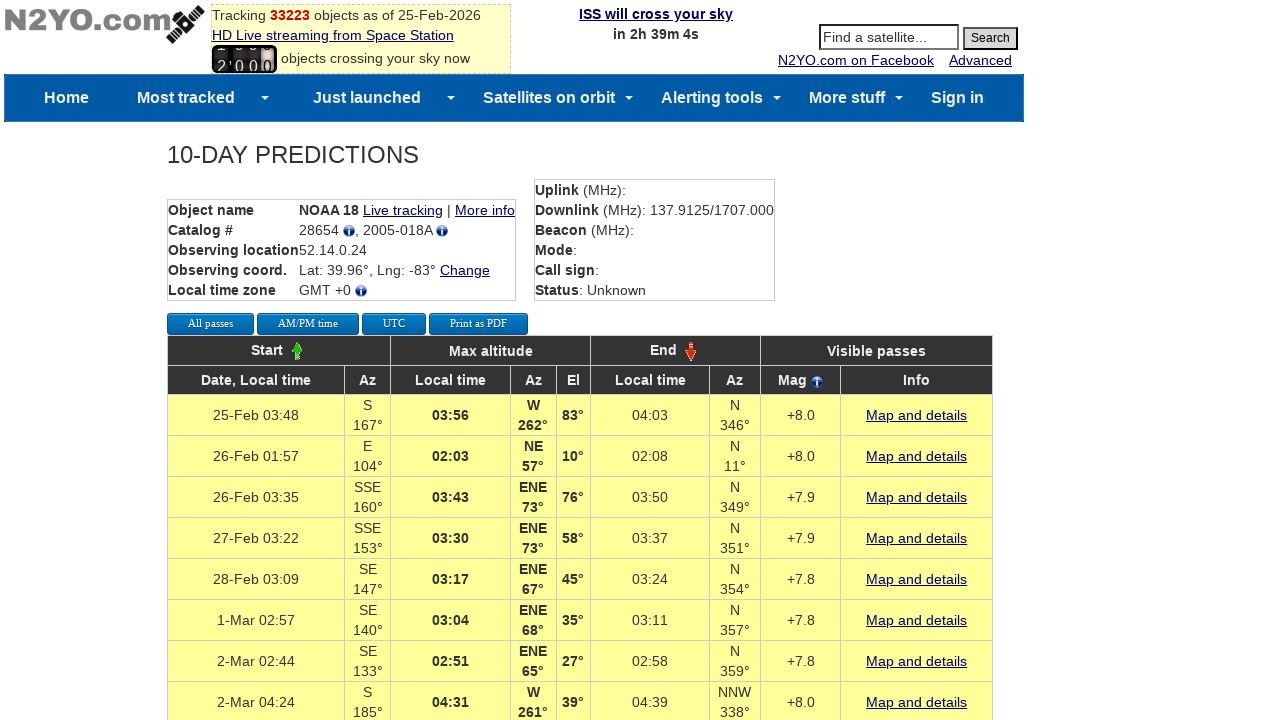

Evaluated background color of row 6: rgb(255, 255, 153)
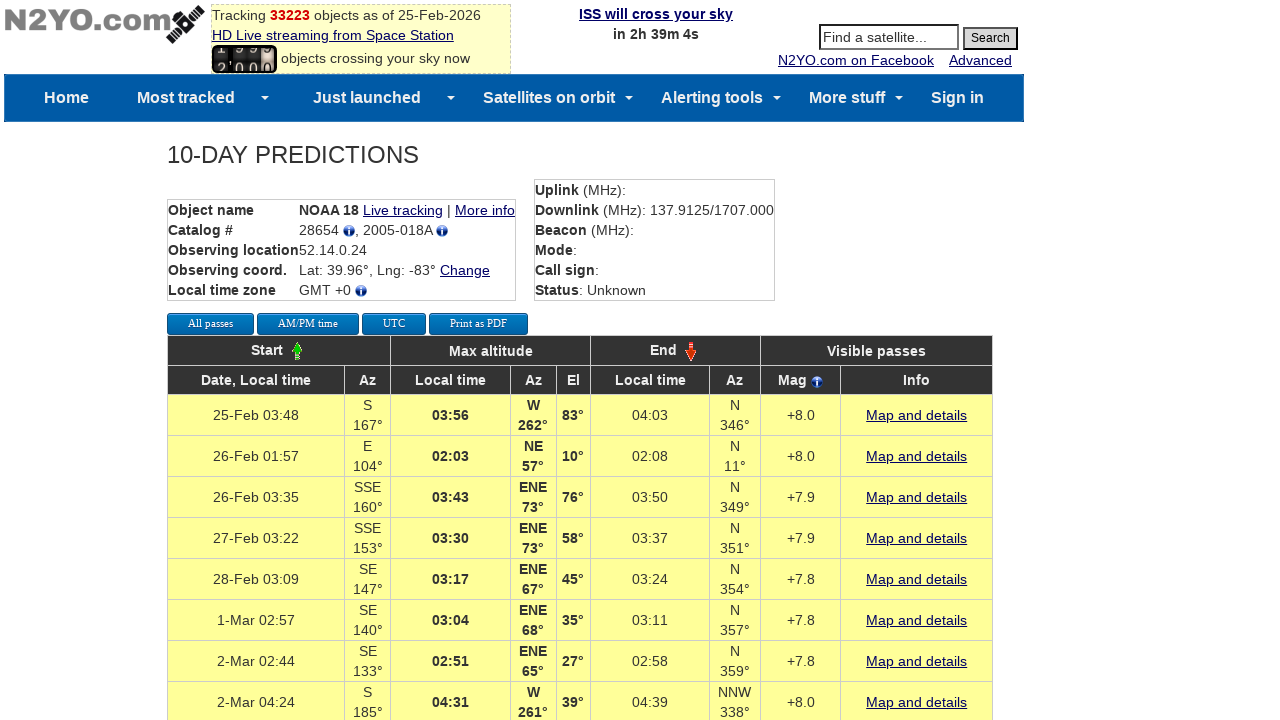

Evaluated background color of row 7: rgb(255, 255, 153)
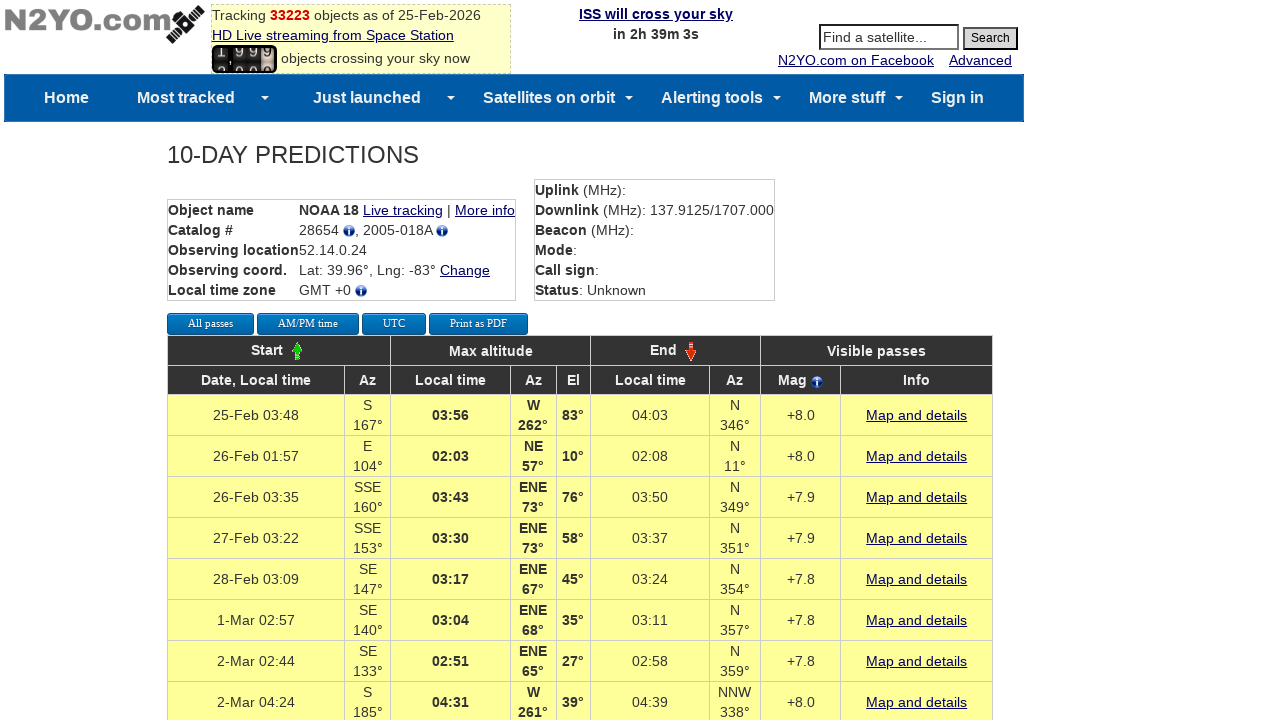

Evaluated background color of row 8: rgb(255, 255, 153)
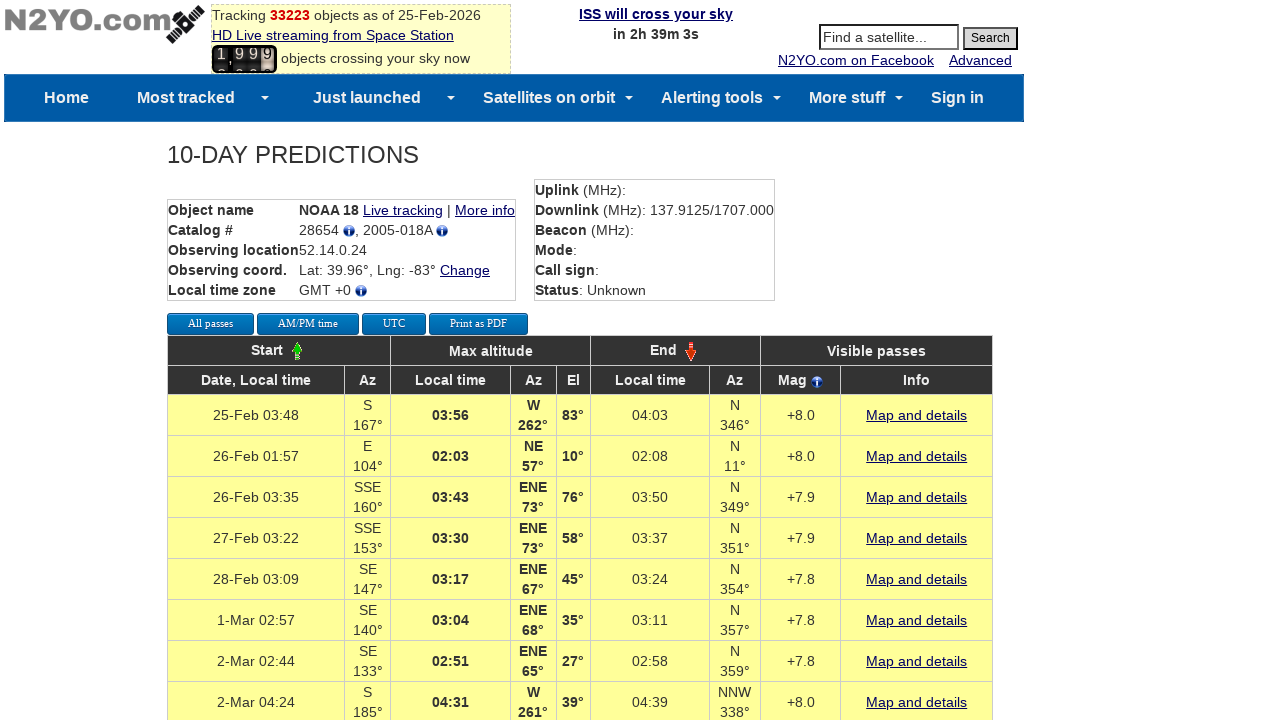

Evaluated background color of row 9: rgb(255, 255, 153)
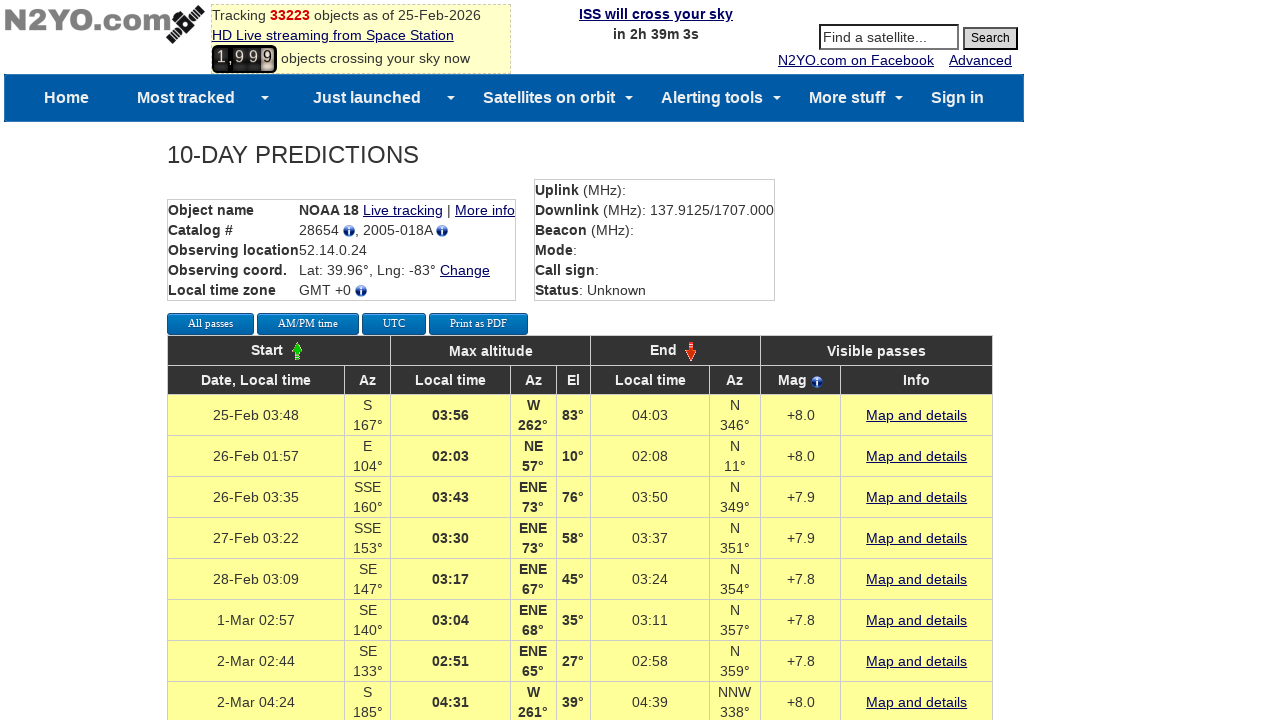

Evaluated background color of row 10: rgb(255, 255, 153)
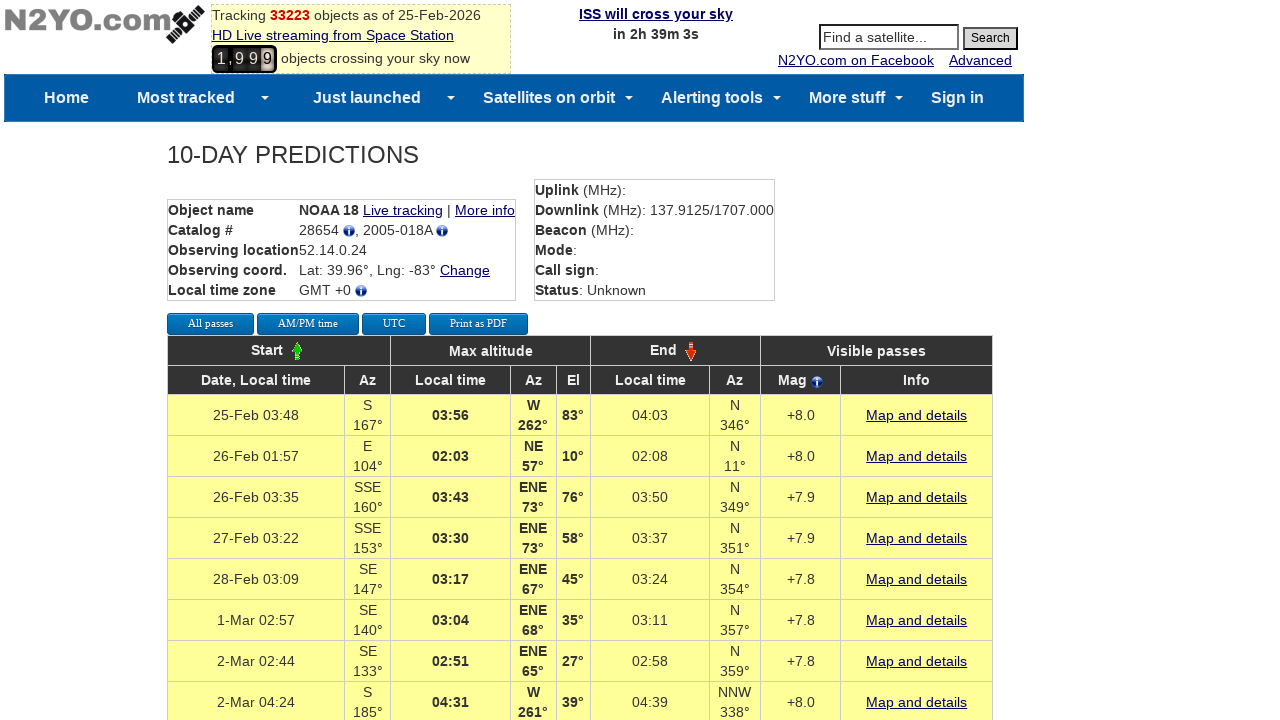

Evaluated background color of row 11: rgb(255, 255, 153)
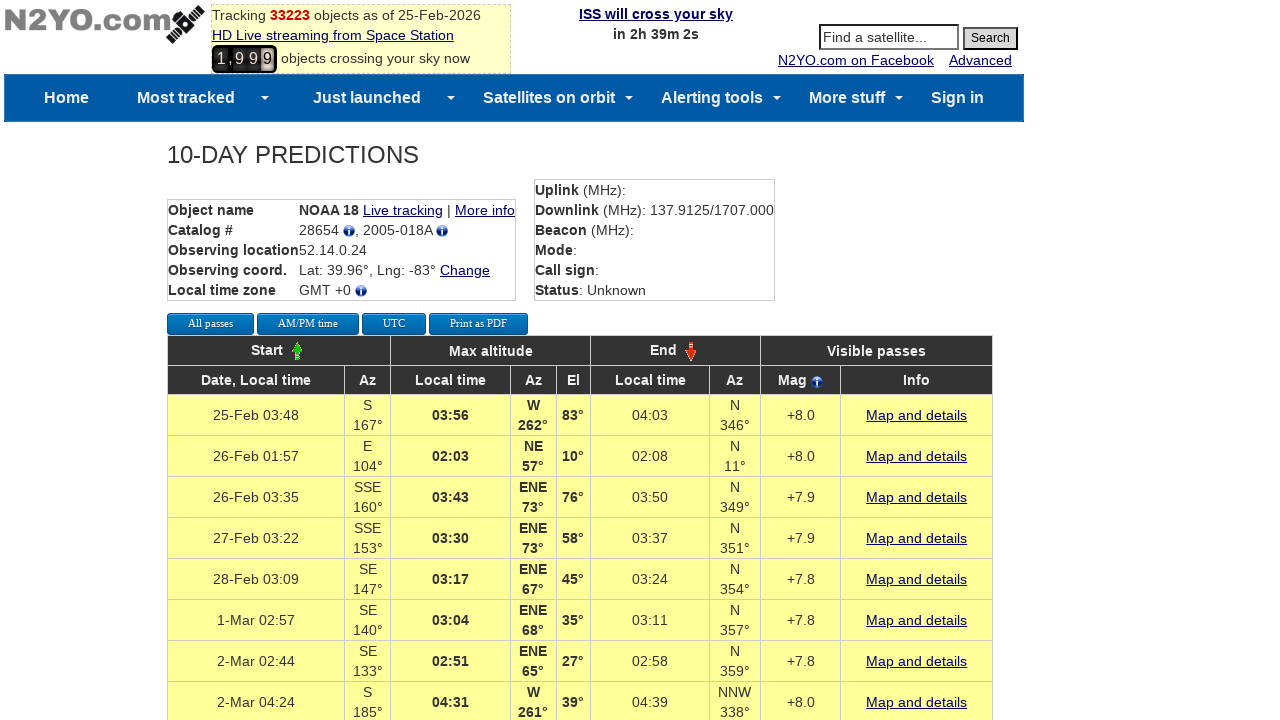

Evaluated background color of row 12: rgb(255, 255, 153)
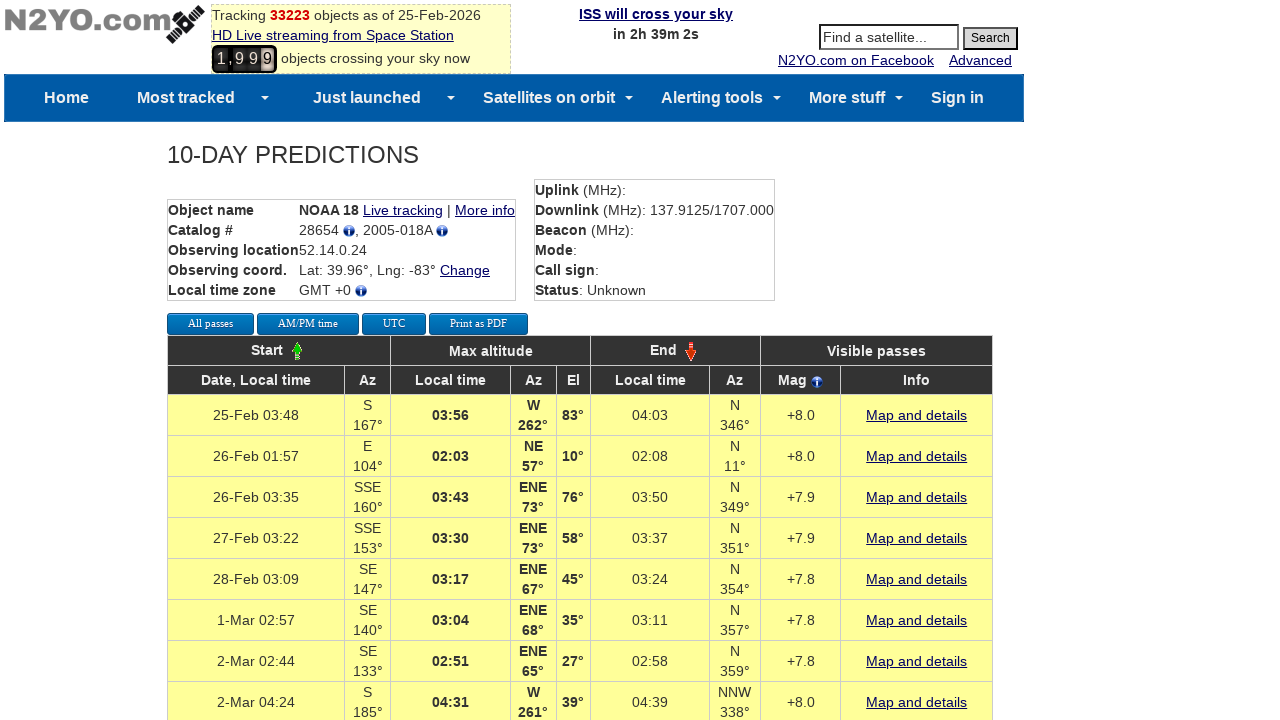

Evaluated background color of row 13: rgb(255, 255, 153)
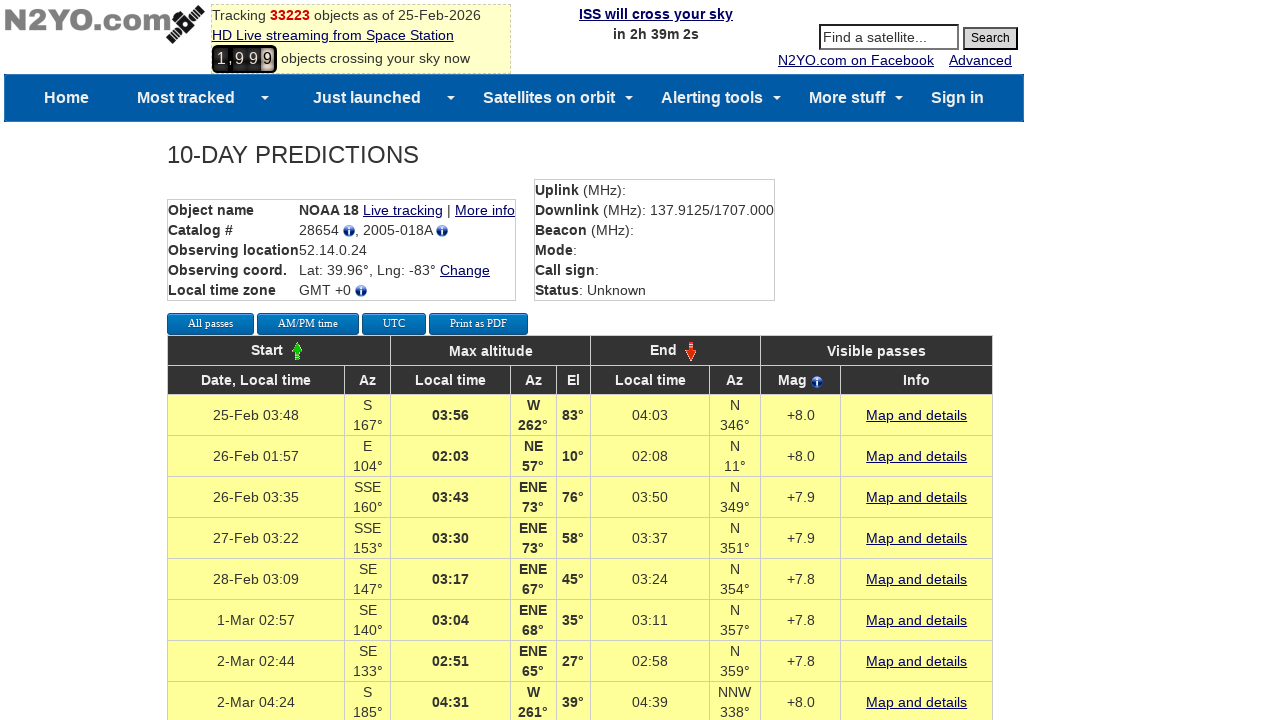

Evaluated background color of row 14: rgb(255, 255, 153)
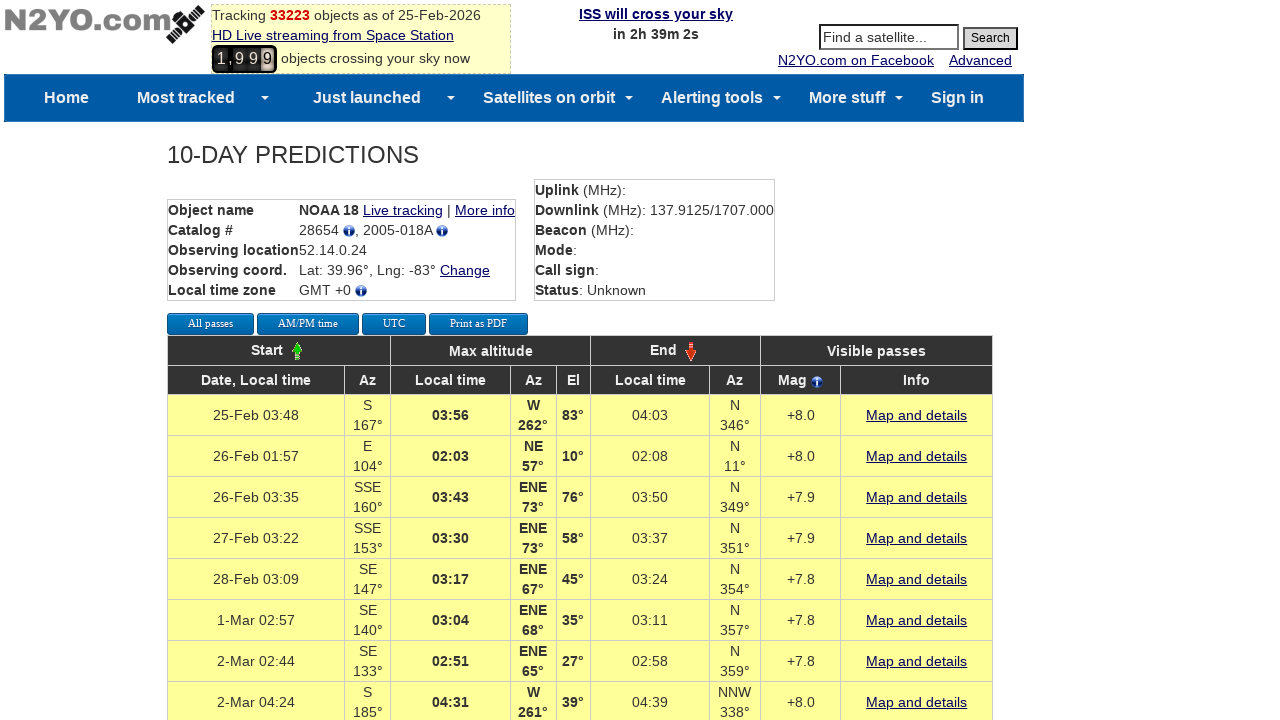

Evaluated background color of row 15: rgb(255, 255, 153)
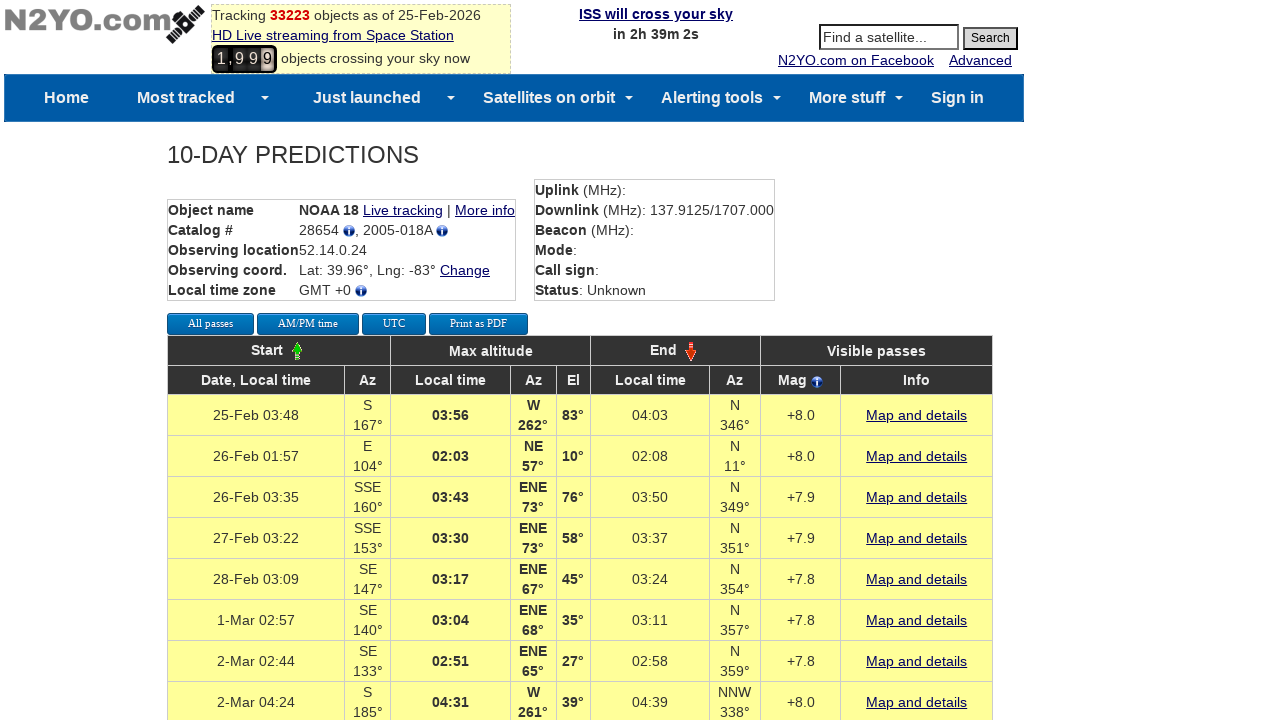

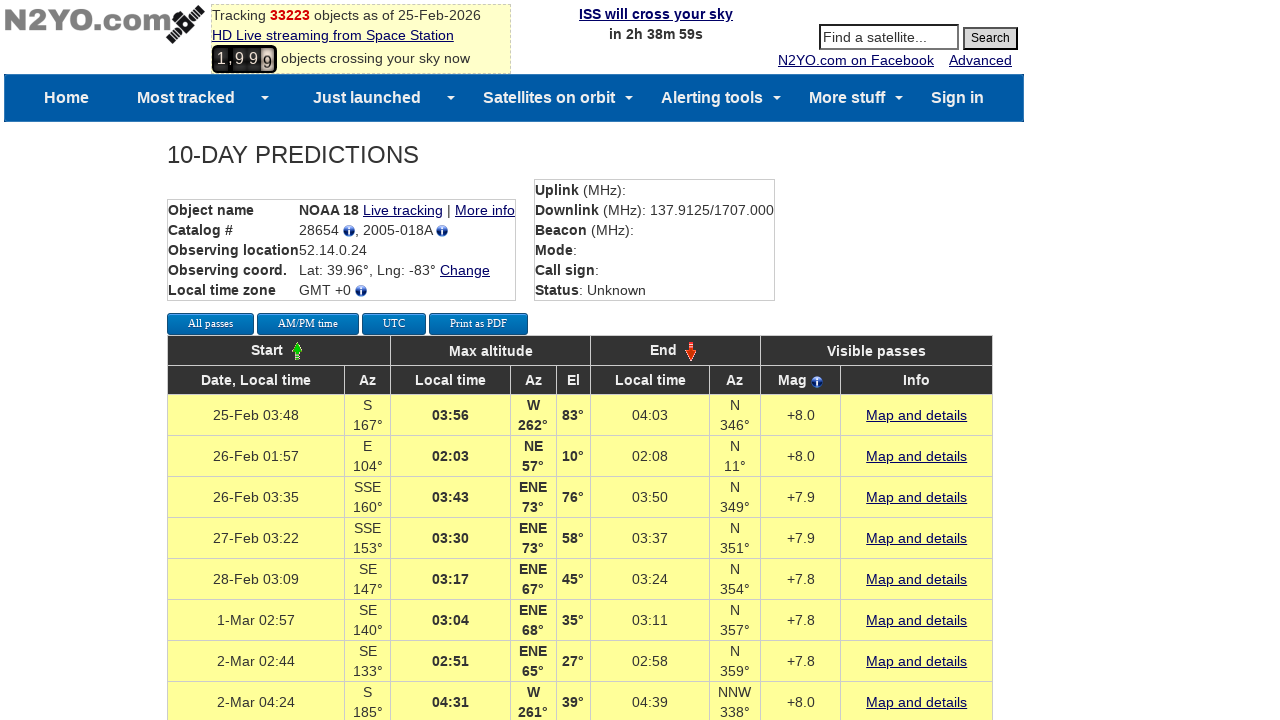